Navigates to a Selenium practice page and maximizes the browser window, then waits briefly for the page to load.

Starting URL: https://vctcpune.com/selenium/practice.html

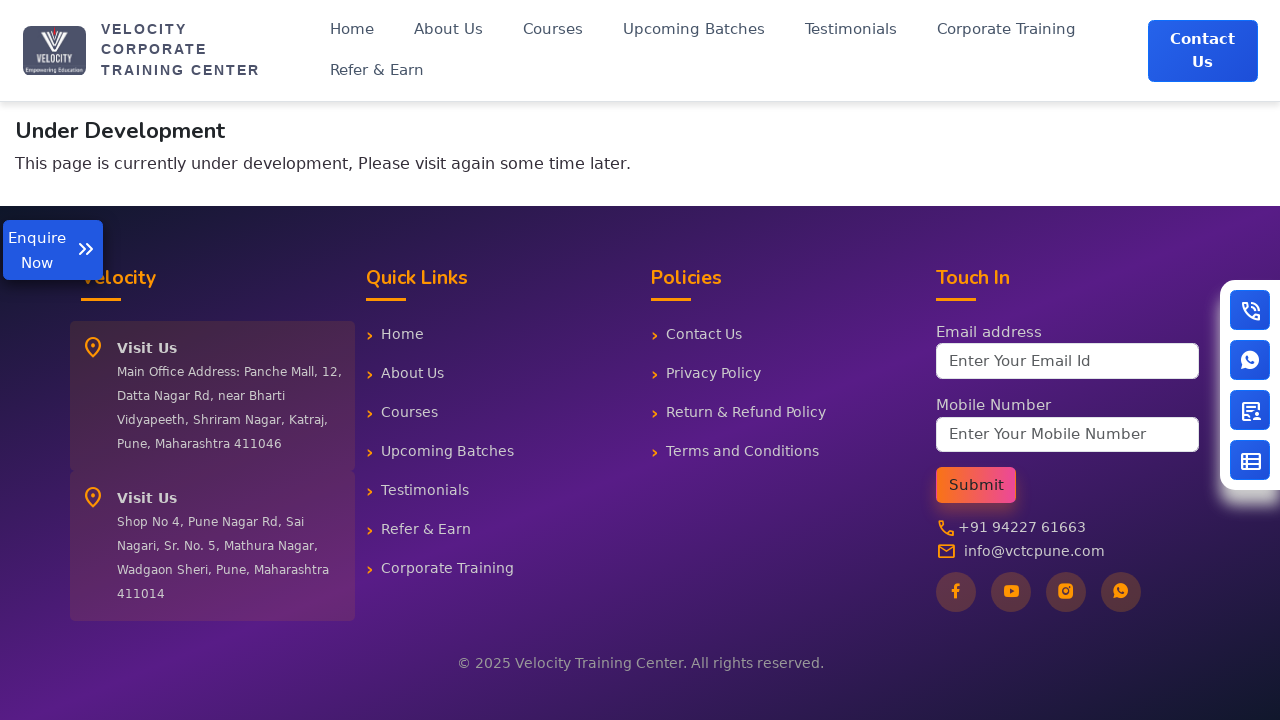

Navigated to Selenium practice page at https://vctcpune.com/selenium/practice.html
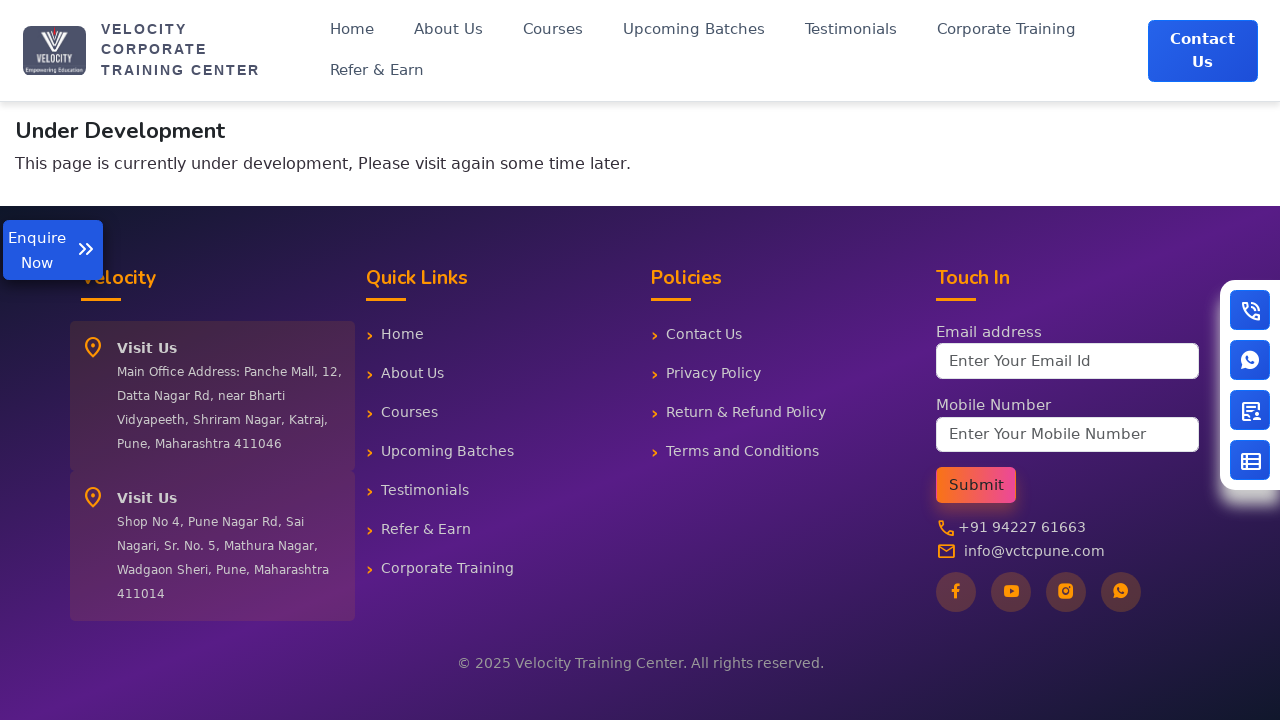

Maximized browser window to 1920x1080
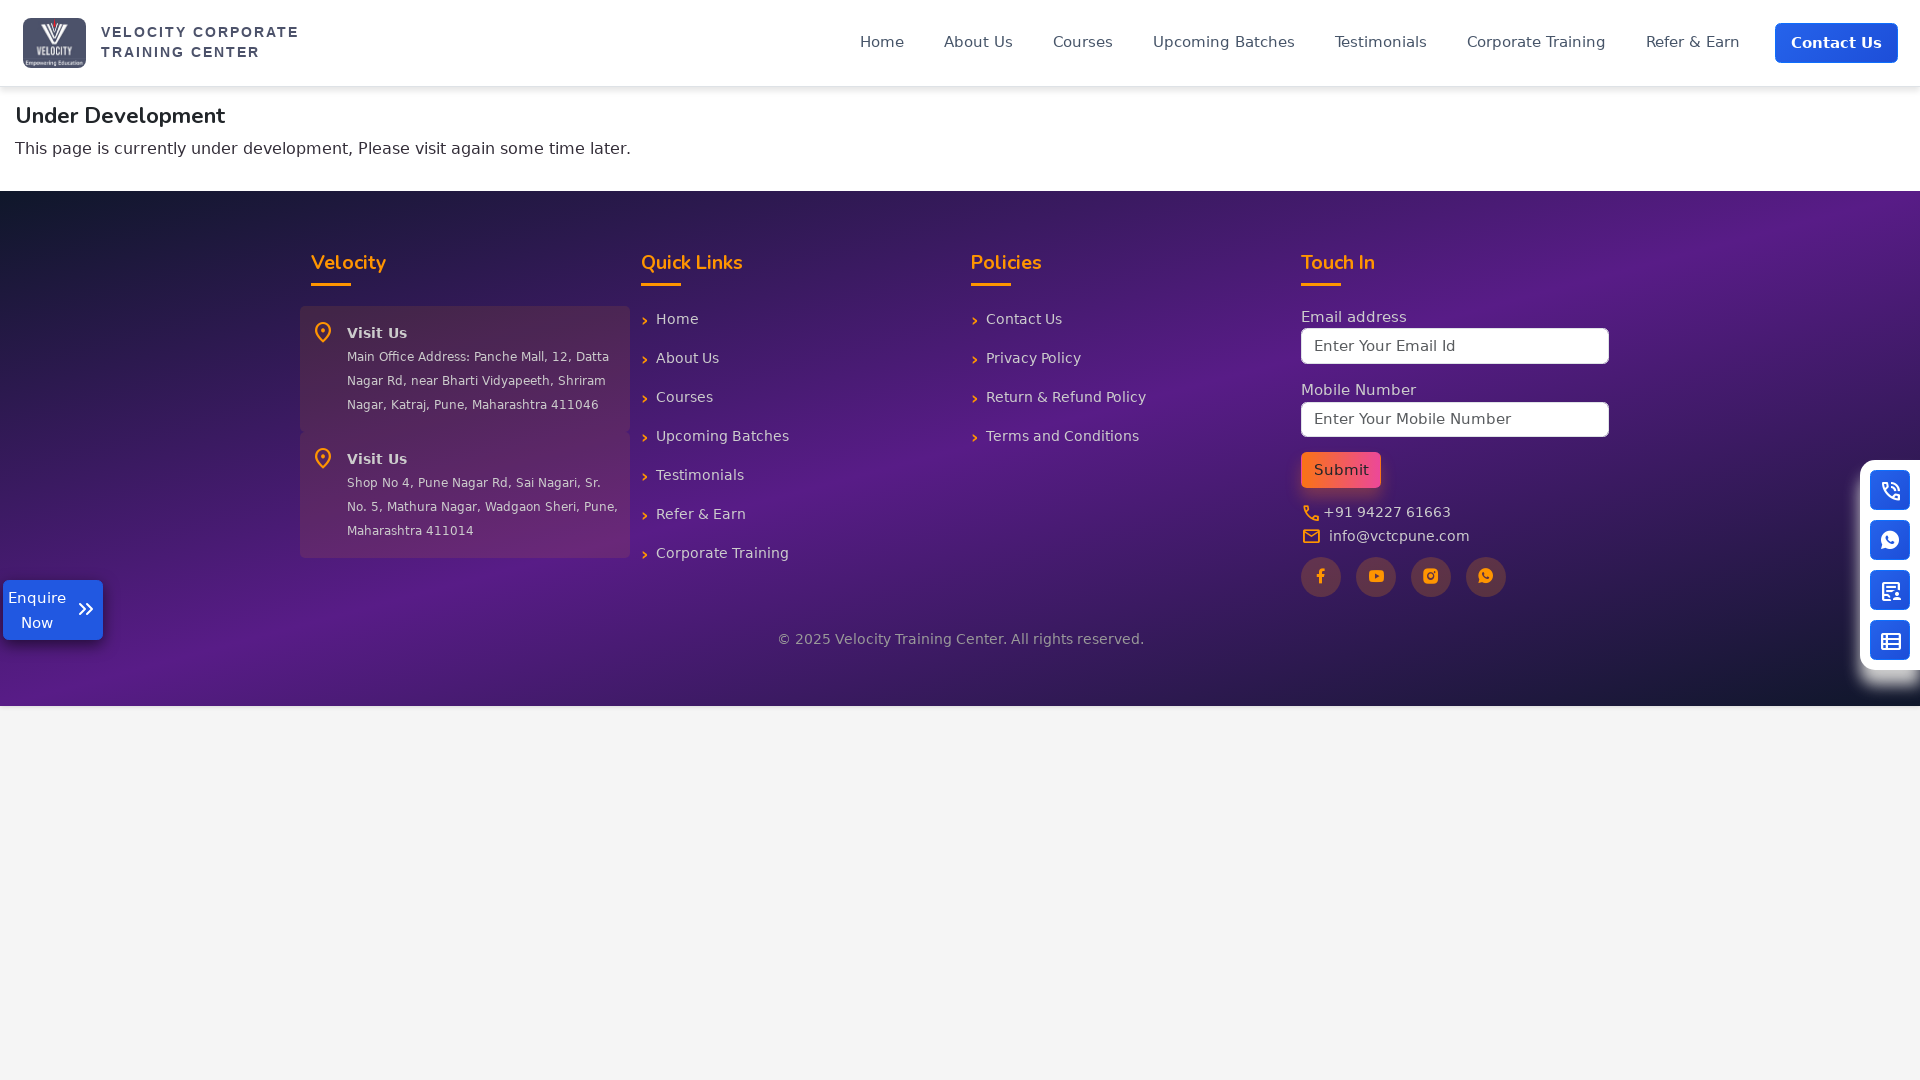

Page fully loaded
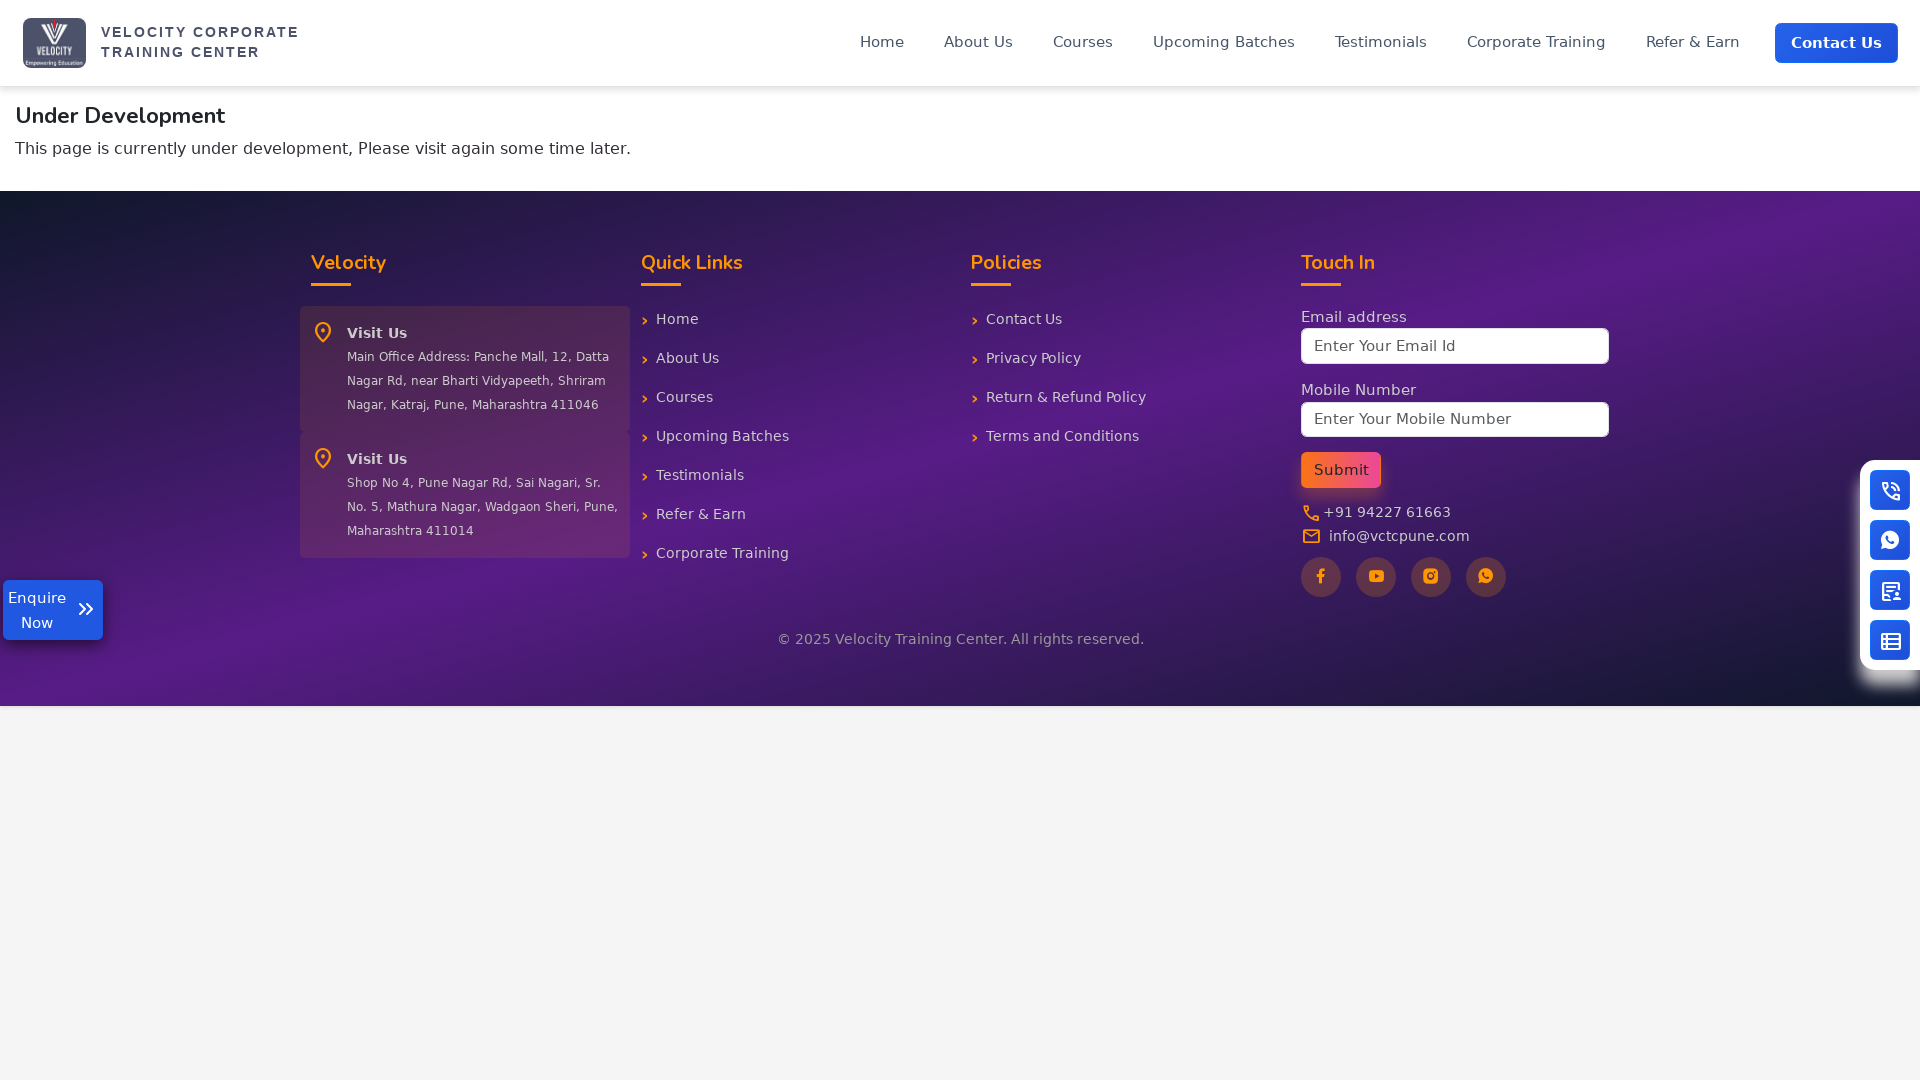

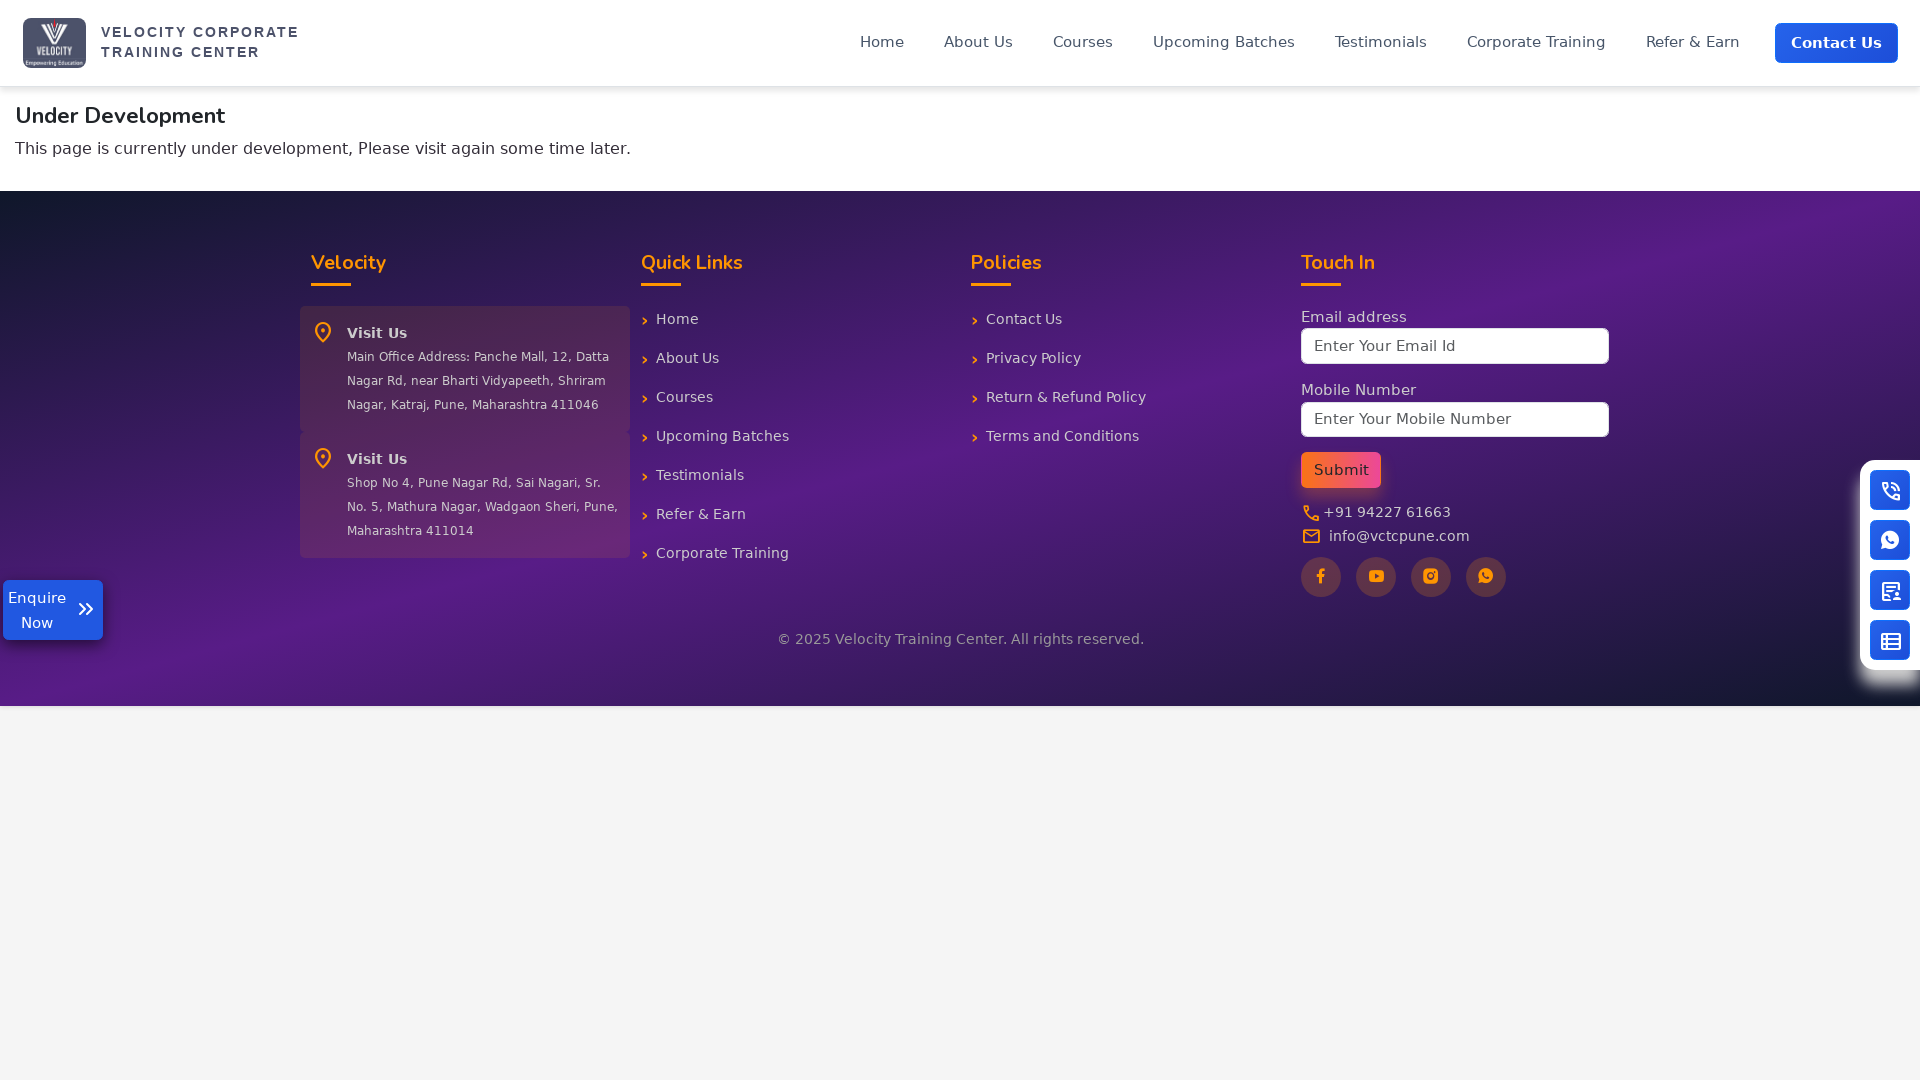